Tests the forgot password flow by navigating to the forgot password page and filling out the password reset form with email and new password

Starting URL: https://rahulshettyacademy.com/client

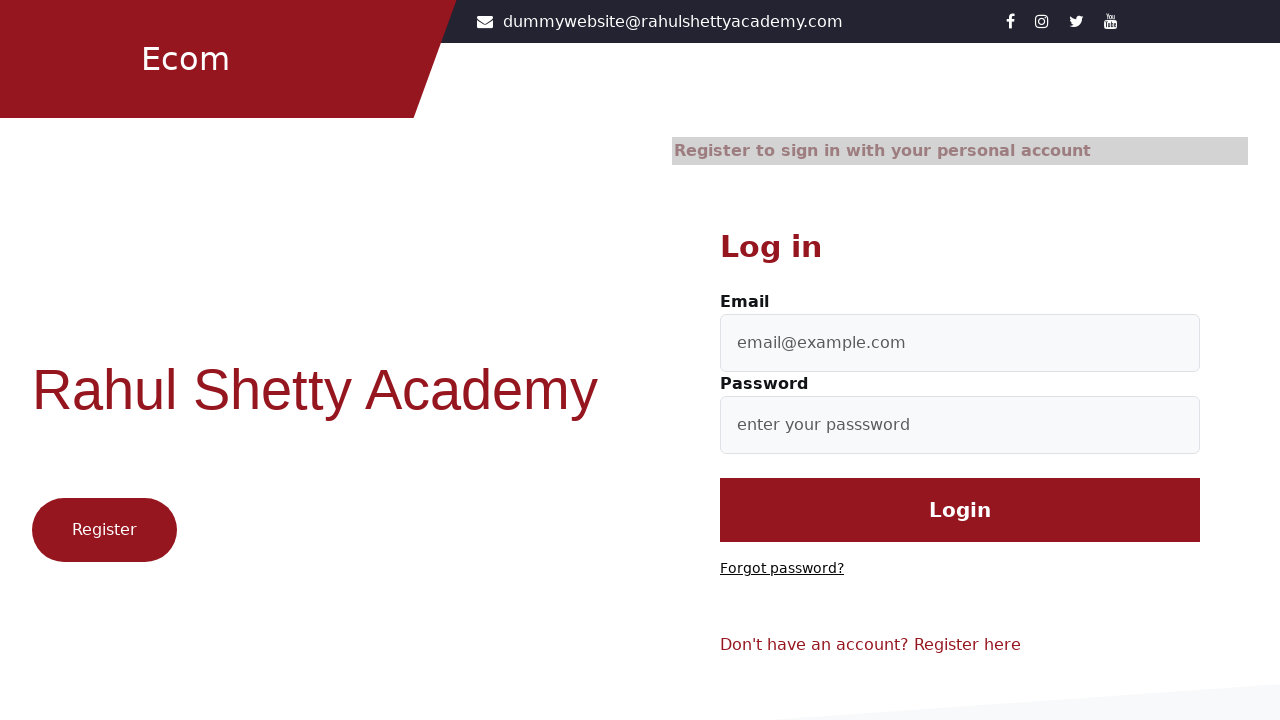

Clicked 'Forgot password?' link at (782, 569) on text=Forgot password?
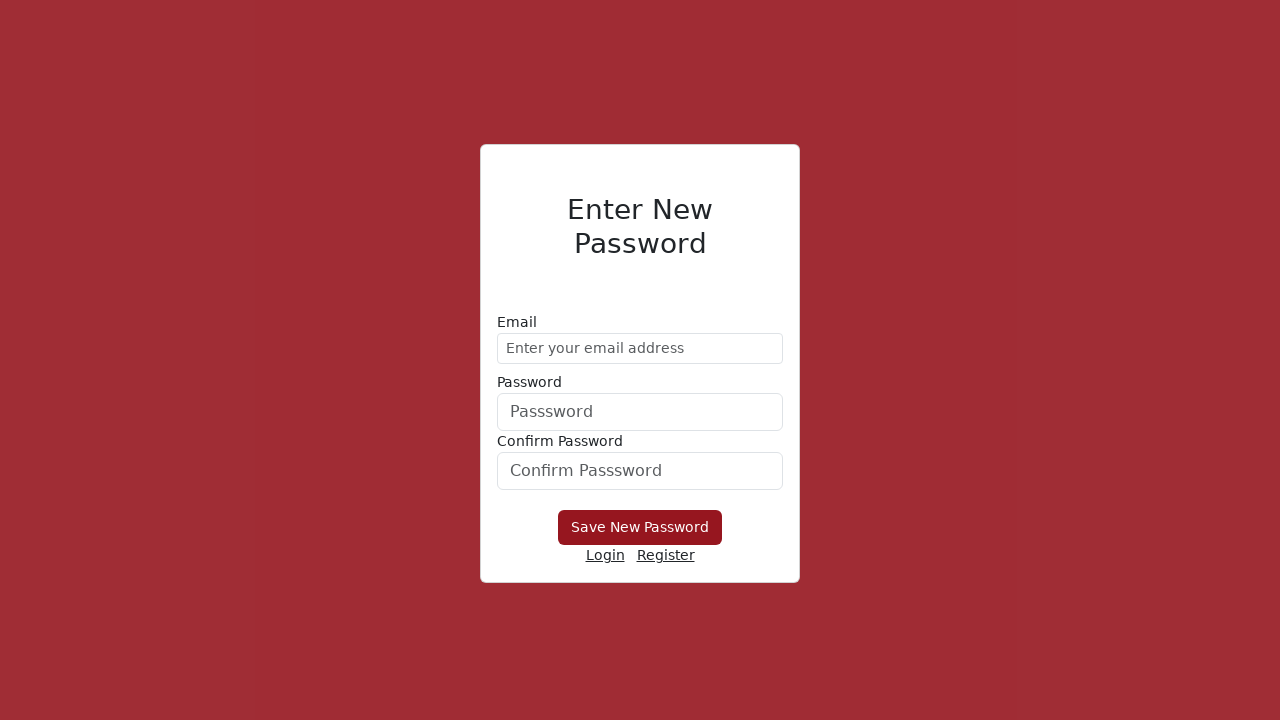

Filled email field with 'demo@gmail.com' on //form/div[1]/input
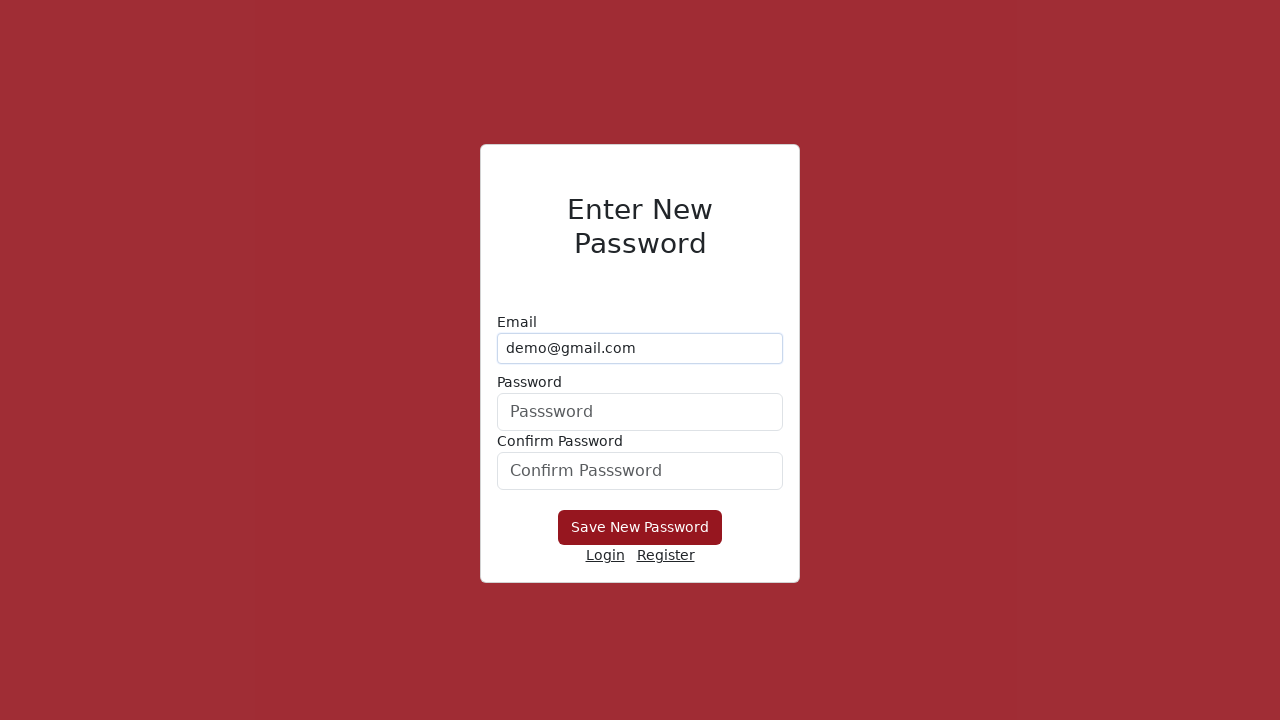

Filled new password field with 'Himalaya@1234' on form div:nth-child(2) input
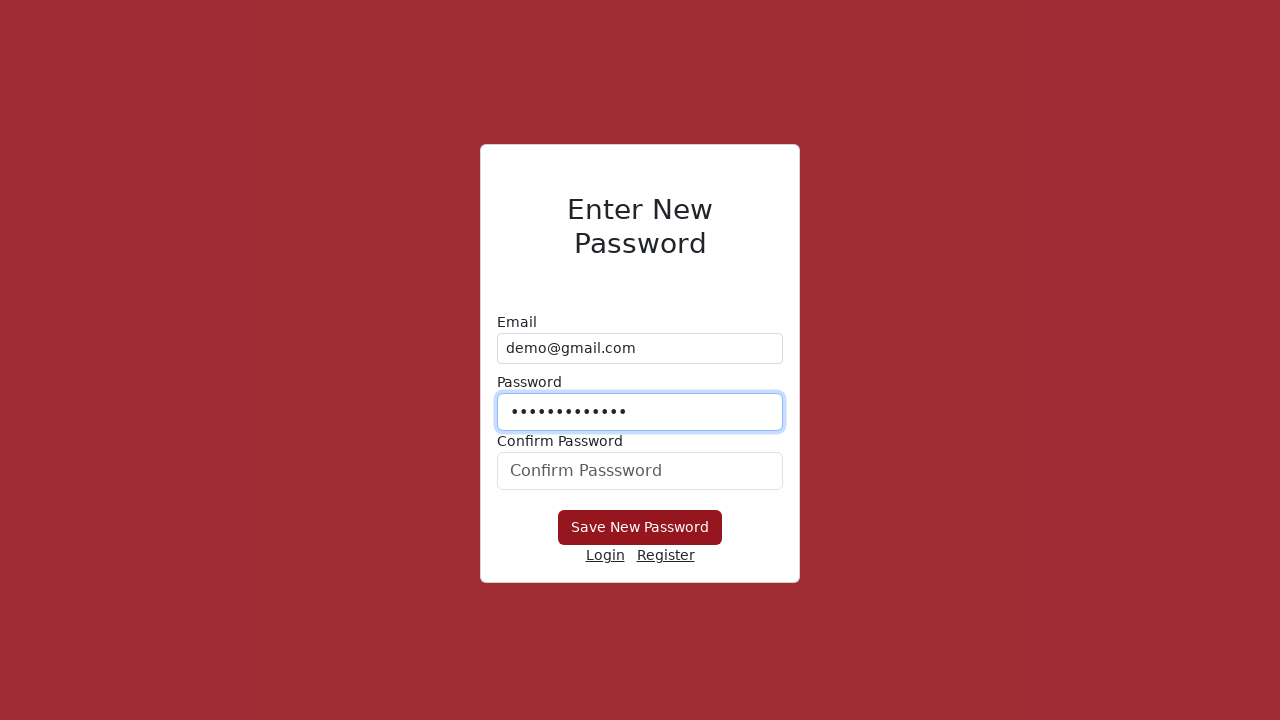

Filled confirm password field with 'Himalaya@1234' on #confirmPassword
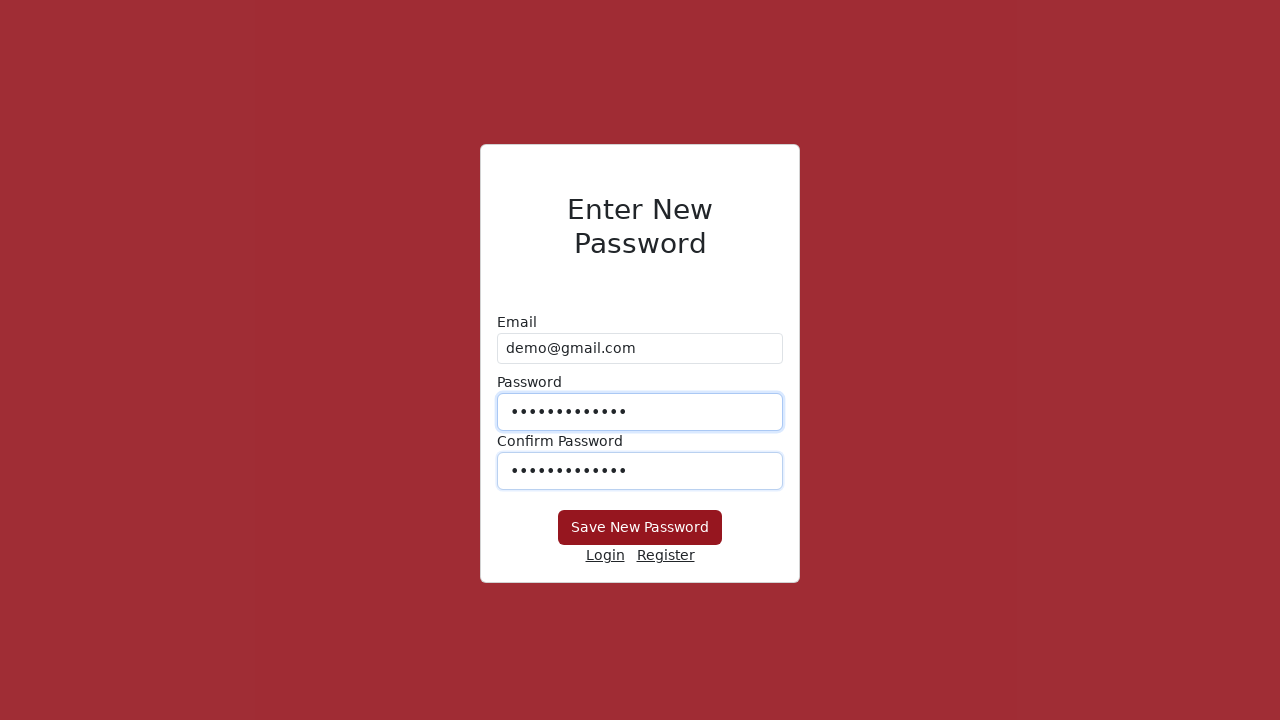

Clicked 'Save New Password' button at (640, 528) on xpath=//button[text()='Save New Password']
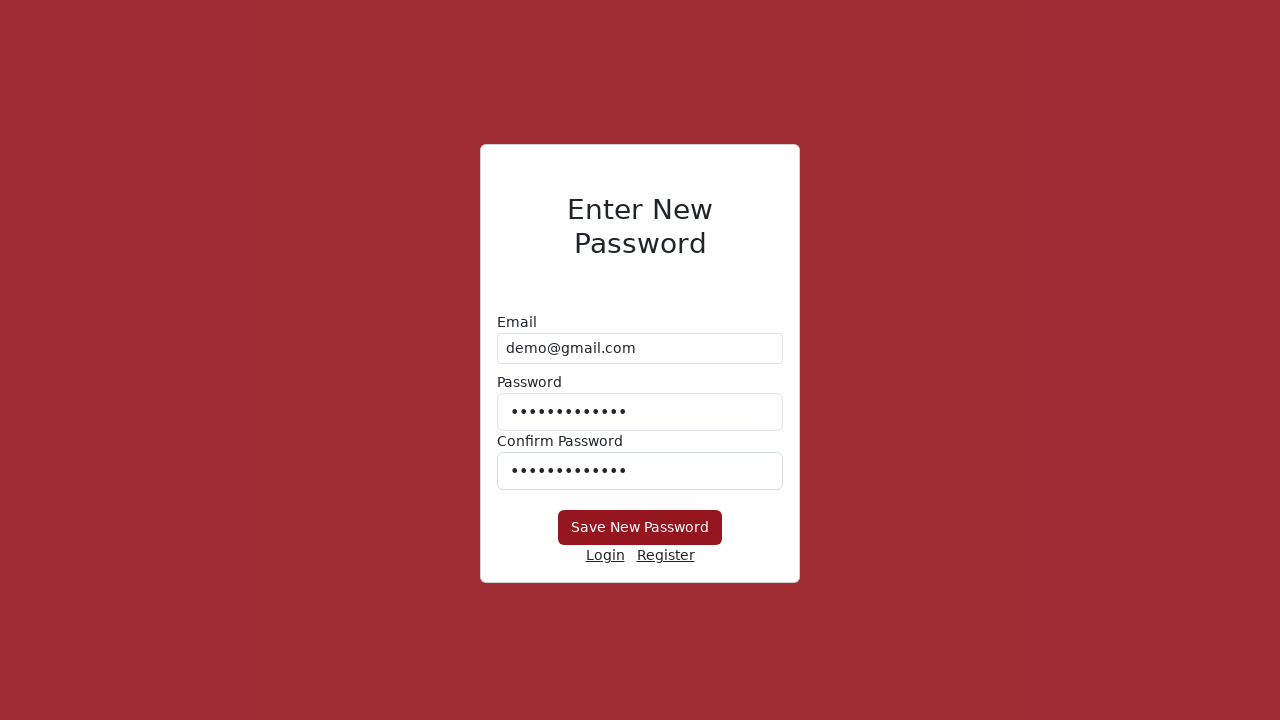

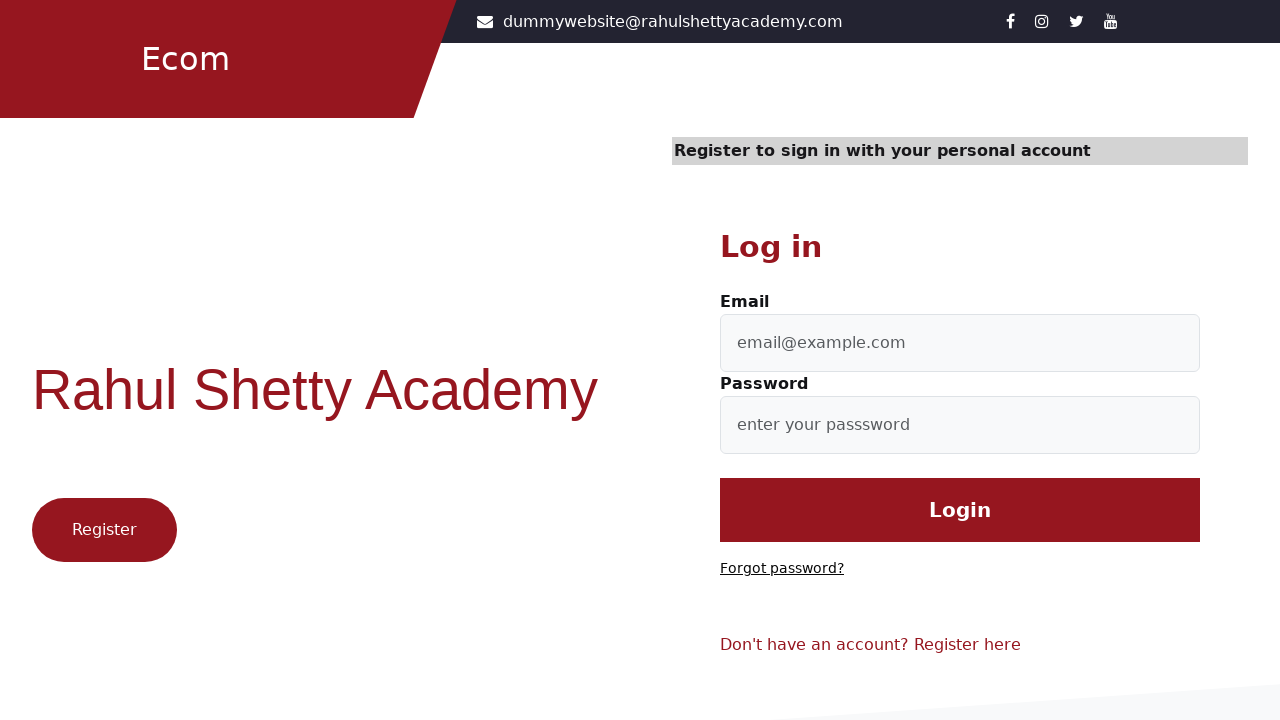